Tests mouse hover functionality by hovering over an avatar image and verifying that additional user information (caption) becomes visible.

Starting URL: http://the-internet.herokuapp.com/hovers

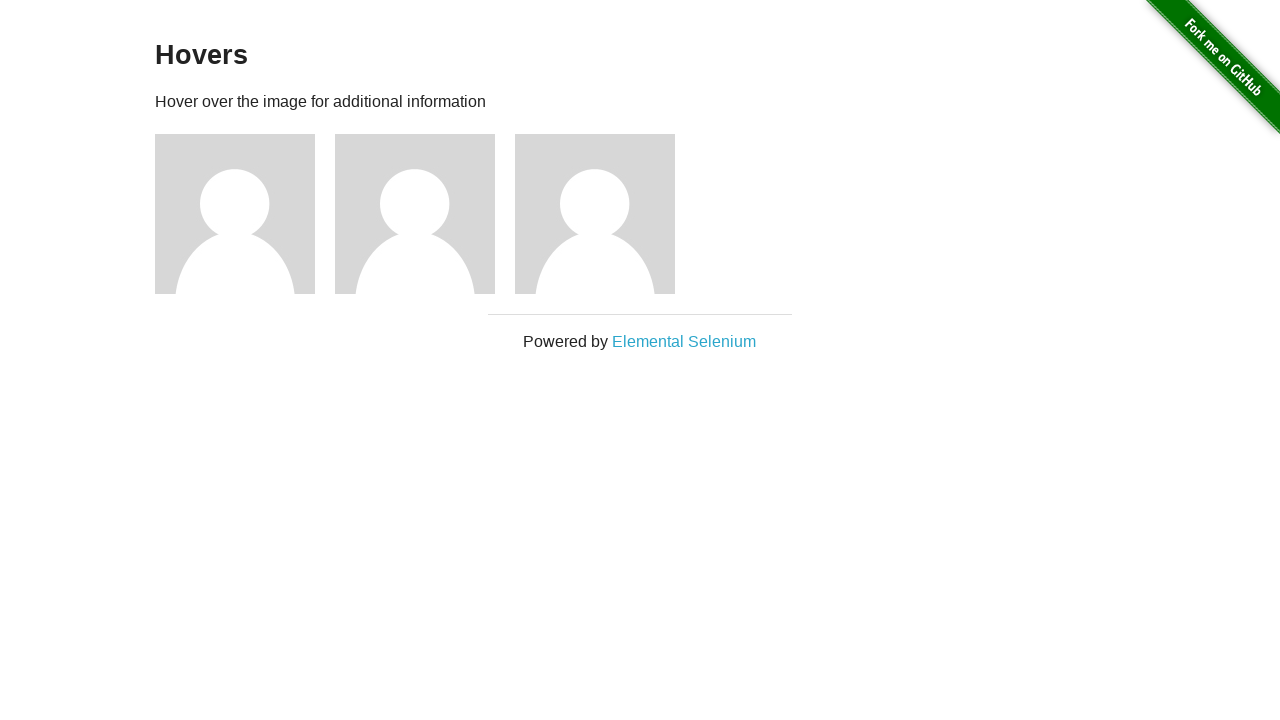

Located the first avatar element
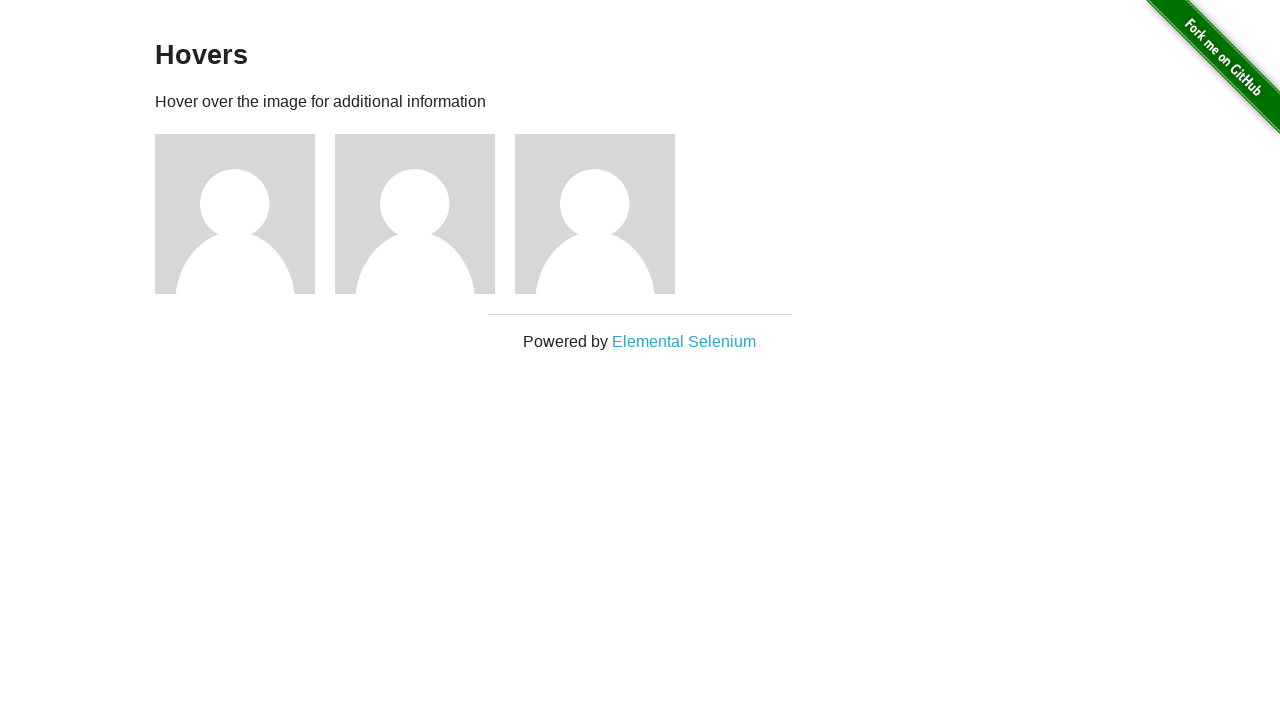

Hovered over the avatar element at (245, 214) on .figure >> nth=0
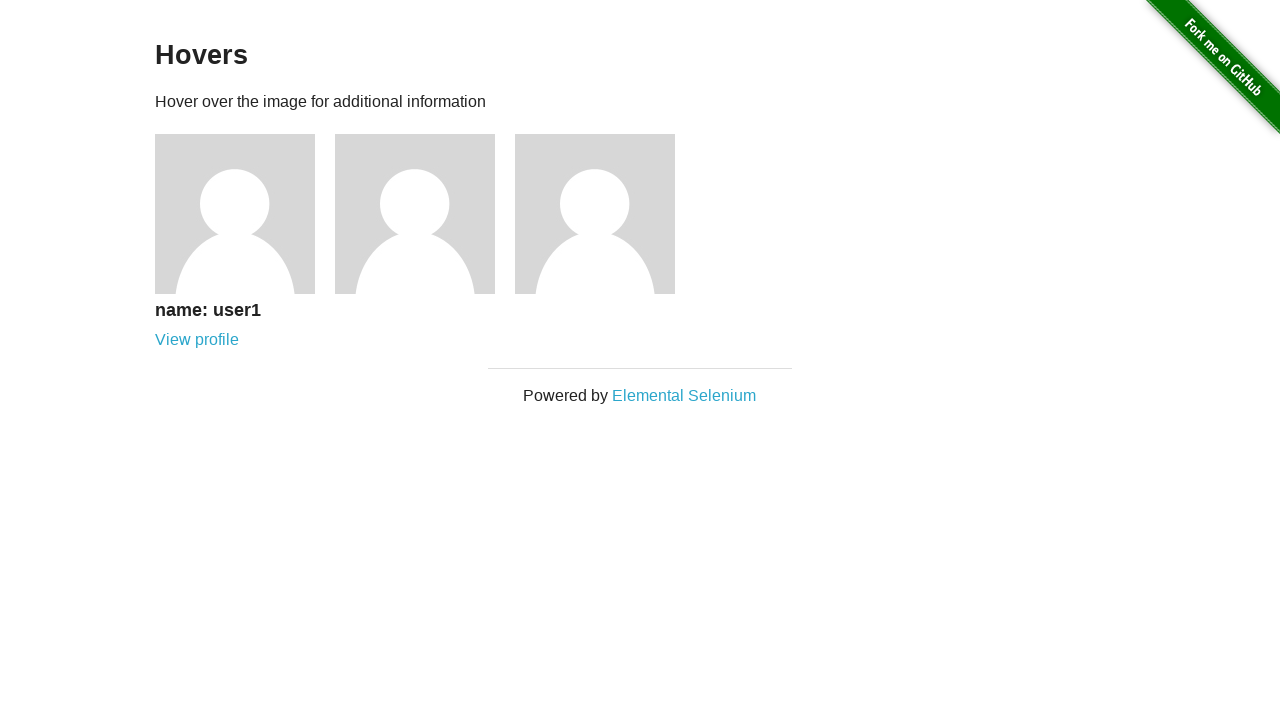

Caption became visible after hover
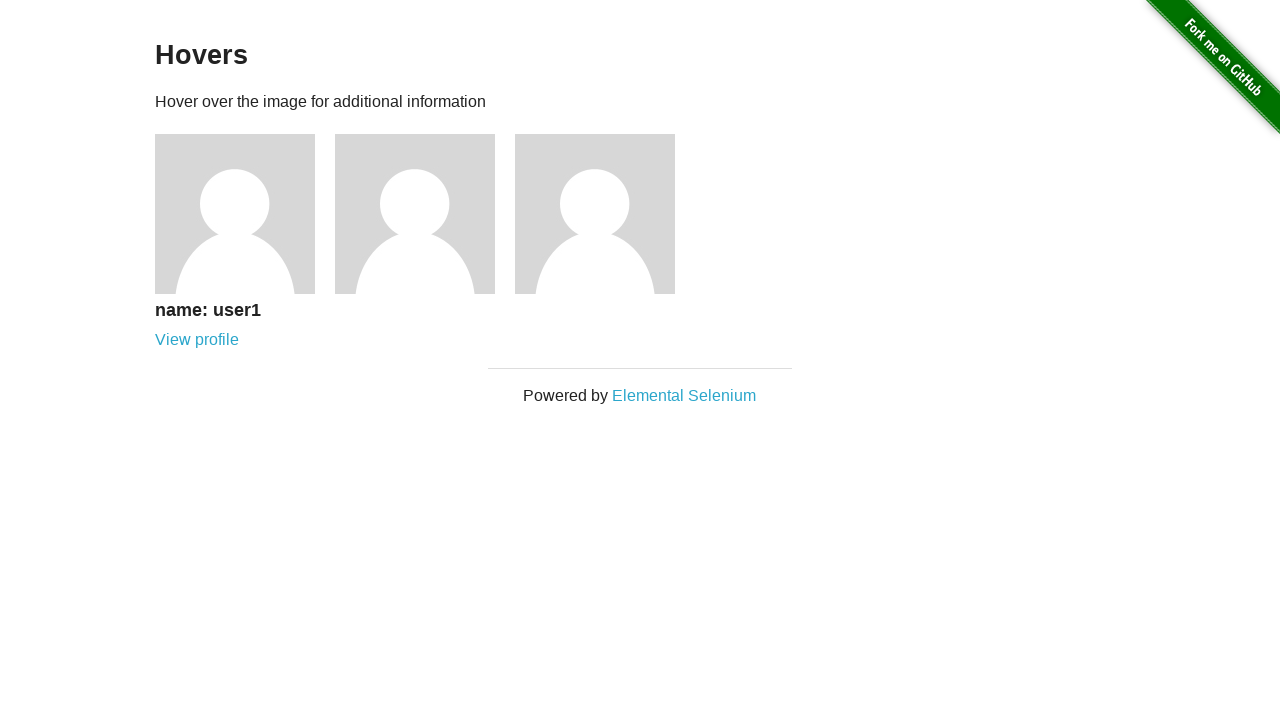

Verified that caption is visible
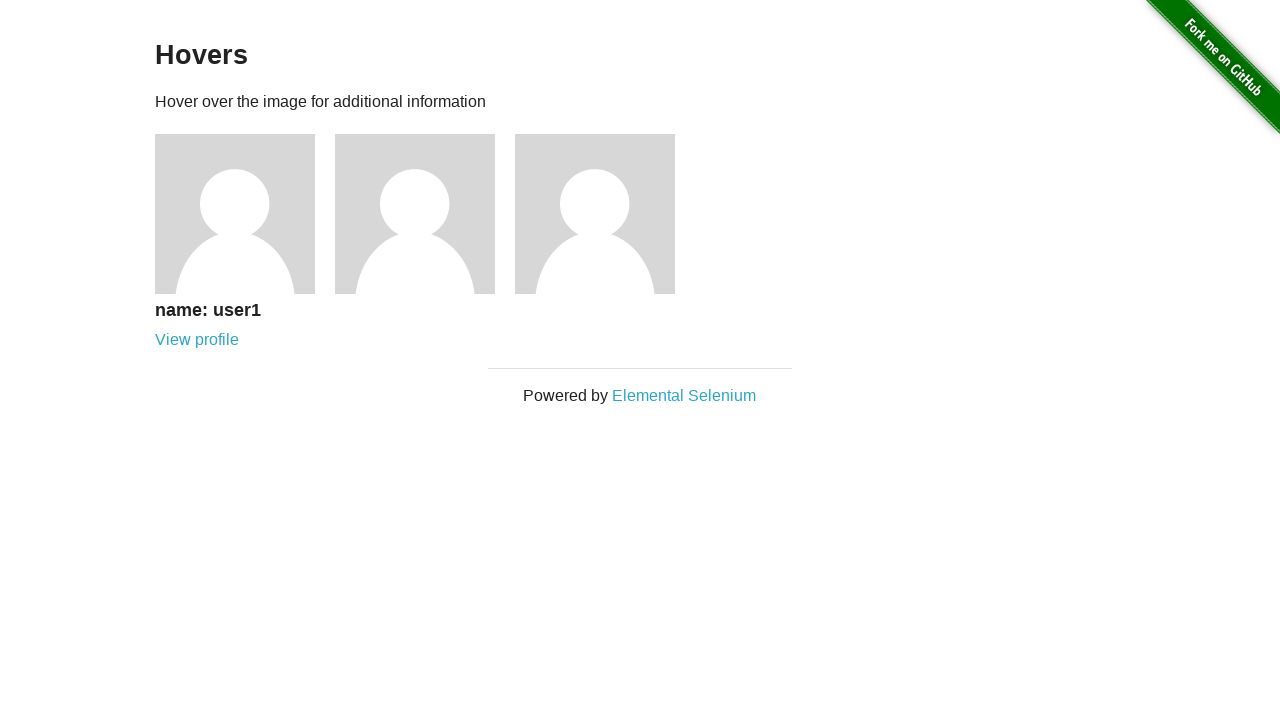

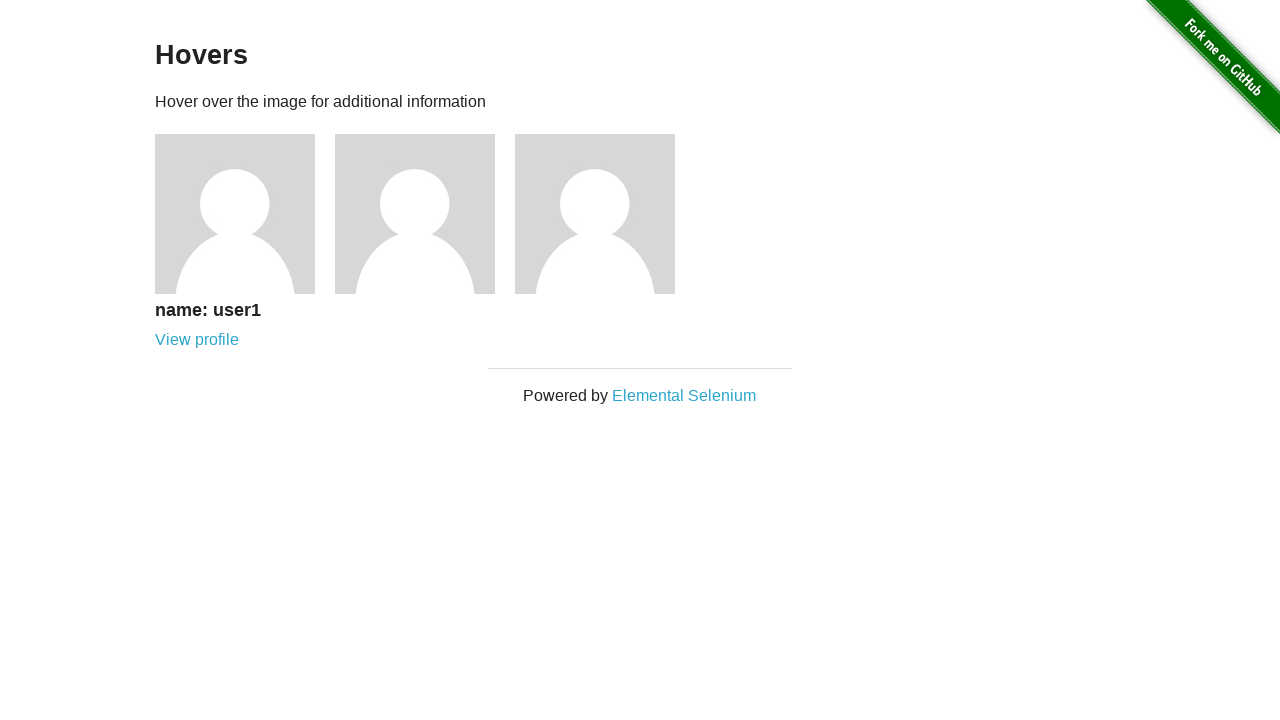